Tests key press detection by clicking on an input field and pressing a key

Starting URL: http://the-internet.herokuapp.com/key_presses

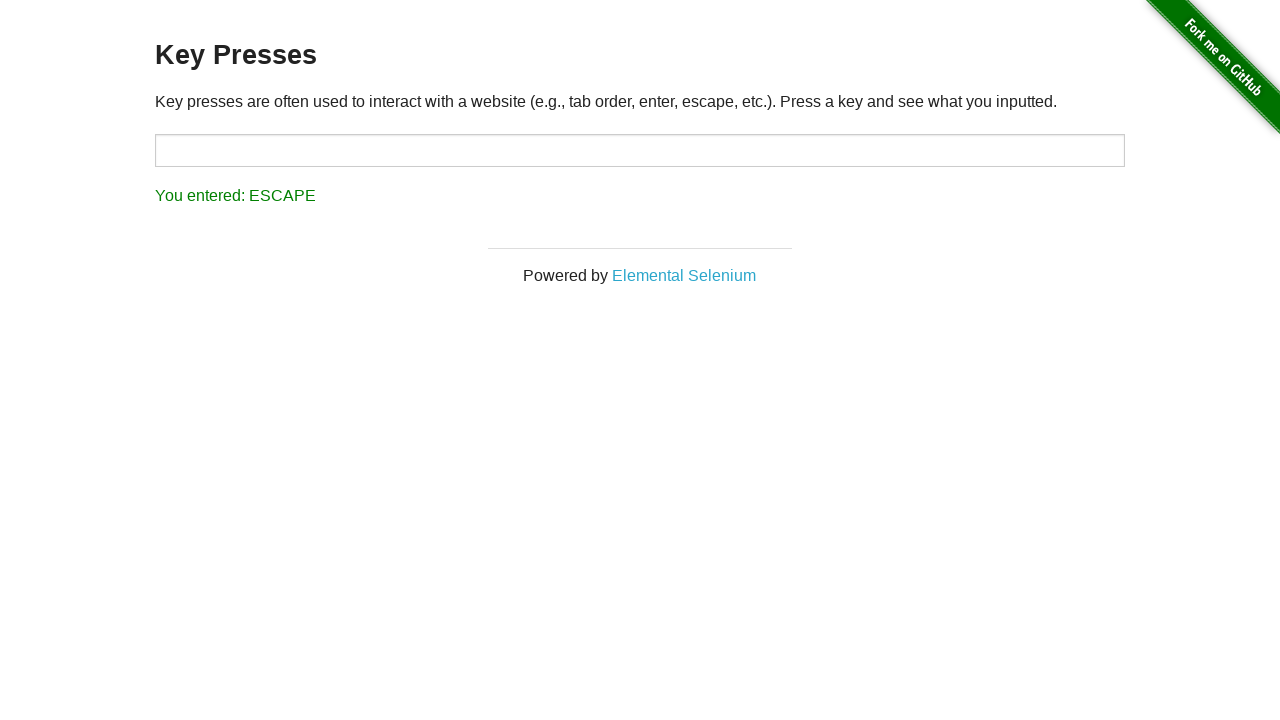

Clicked on the target input field at (640, 150) on #target
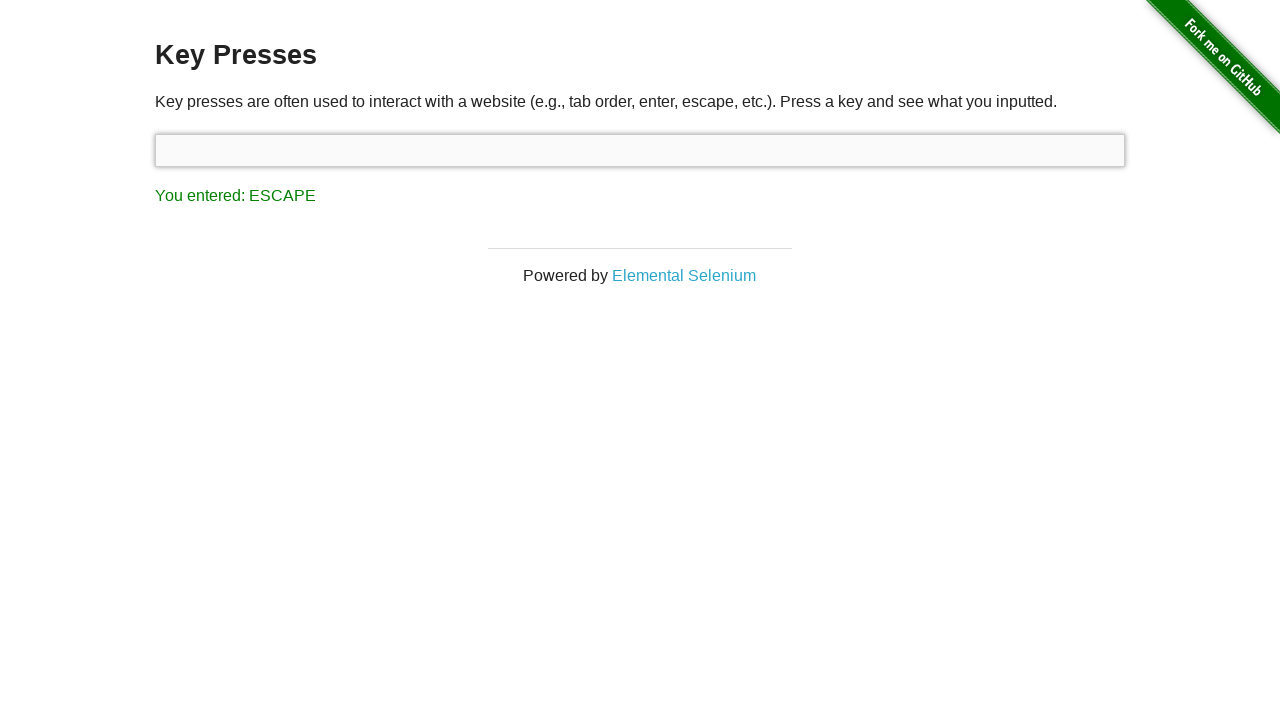

Pressed the 'e' key
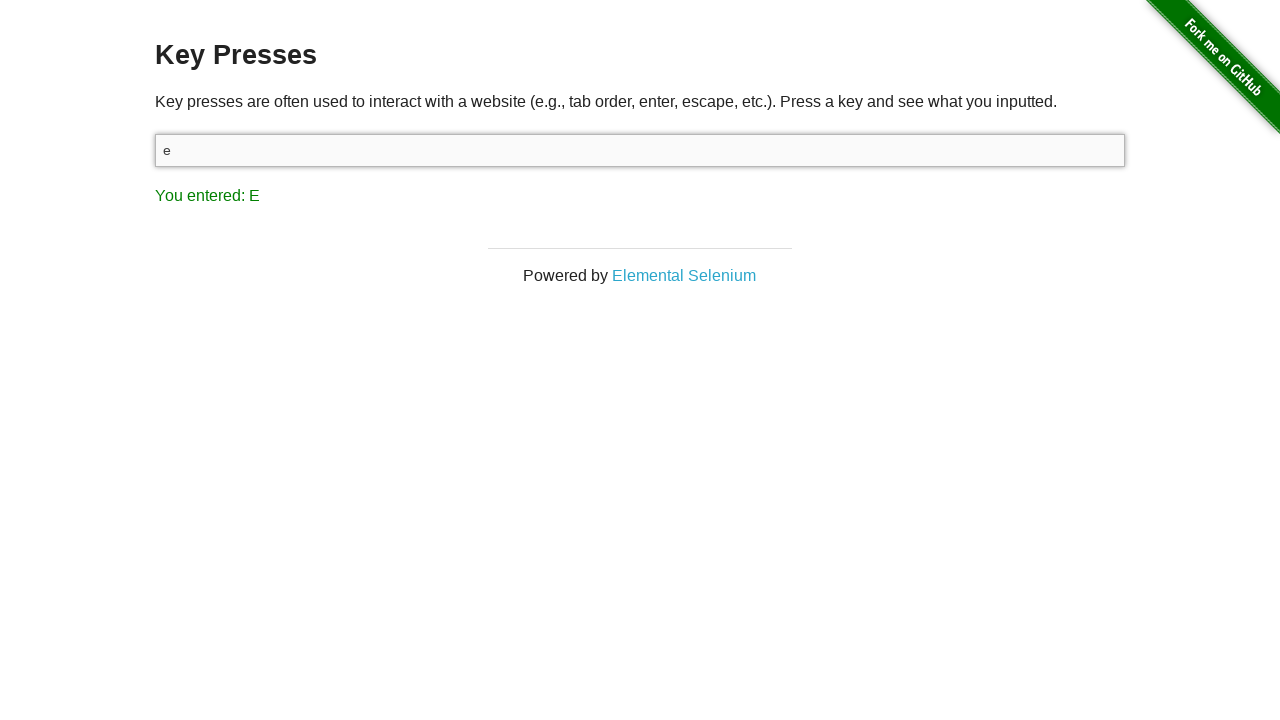

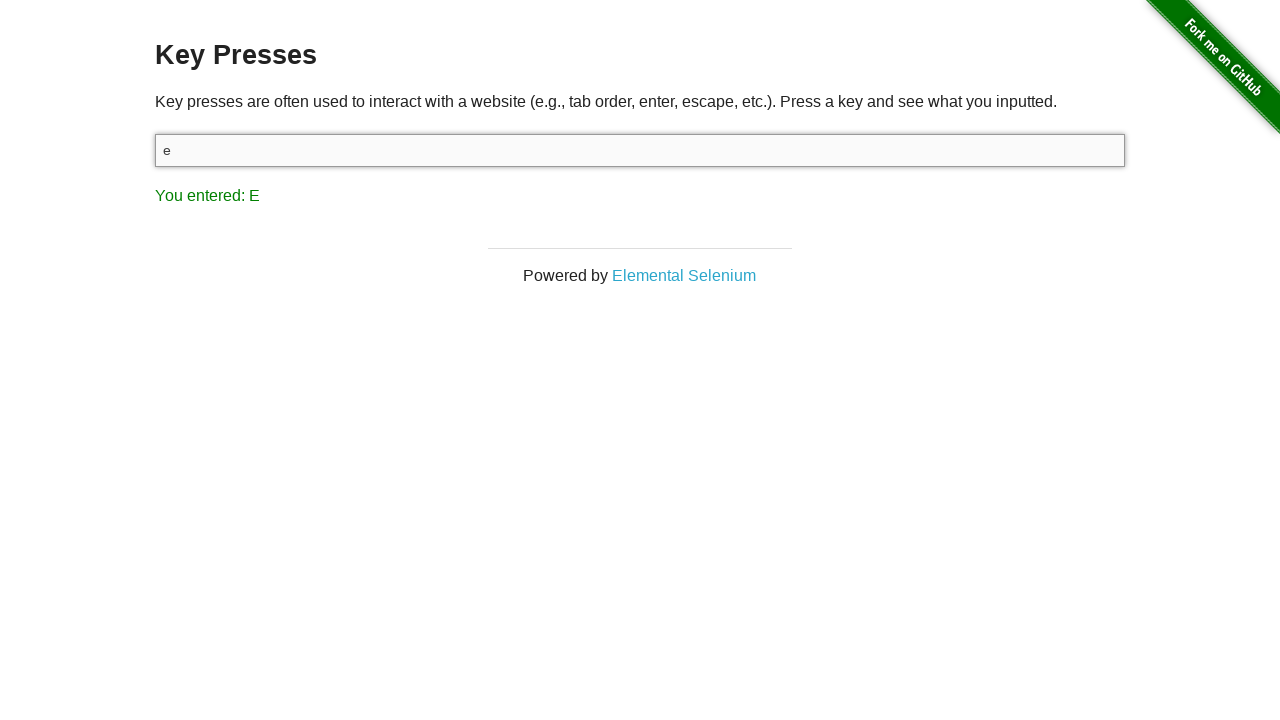